Tests drag and drop functionality within an iframe by dragging photo items to a trash container and verifying they were moved successfully

Starting URL: https://www.globalsqa.com/demo-site/draganddrop/

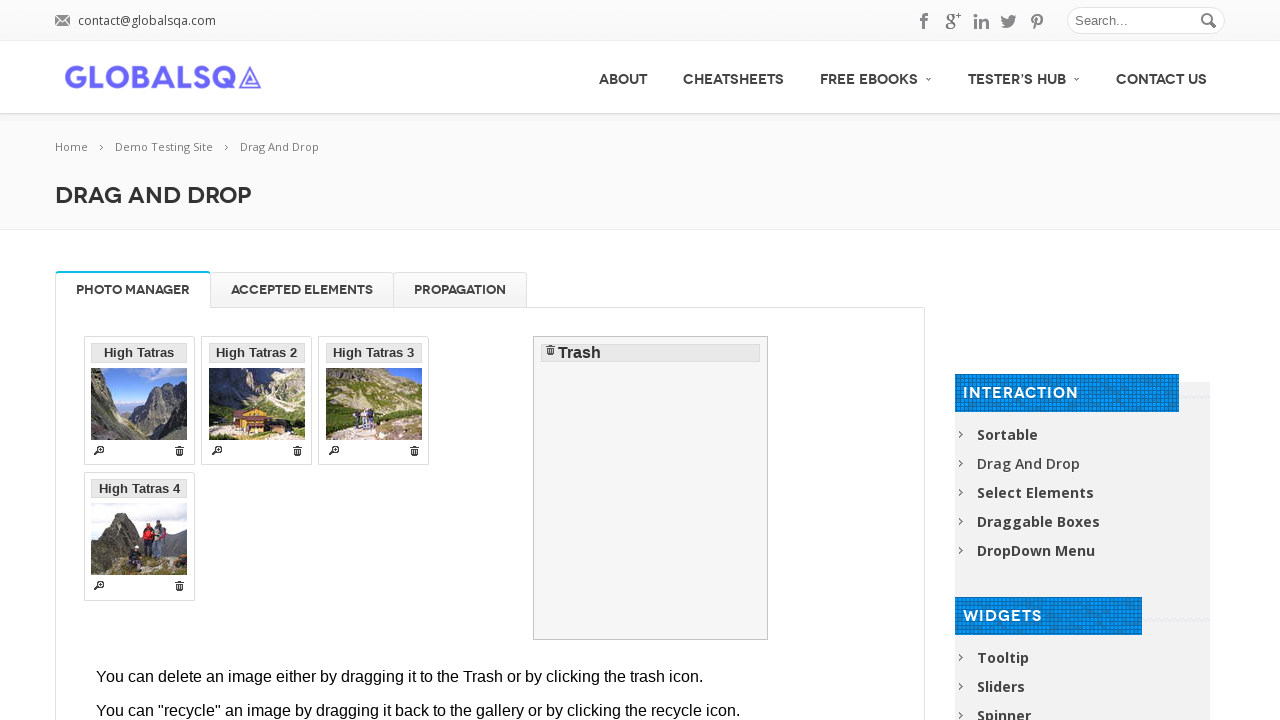

Located the Photo Manager iframe
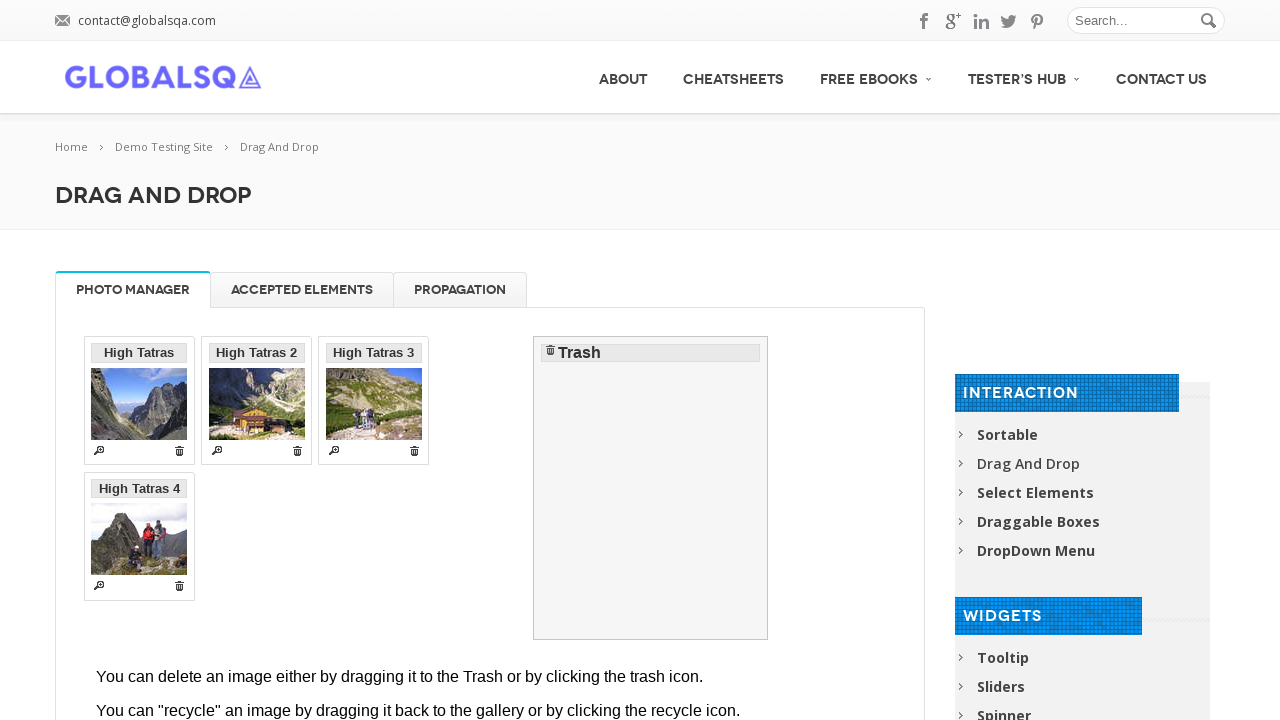

Dragged 'High Tatras 2' photo to trash at (651, 488)
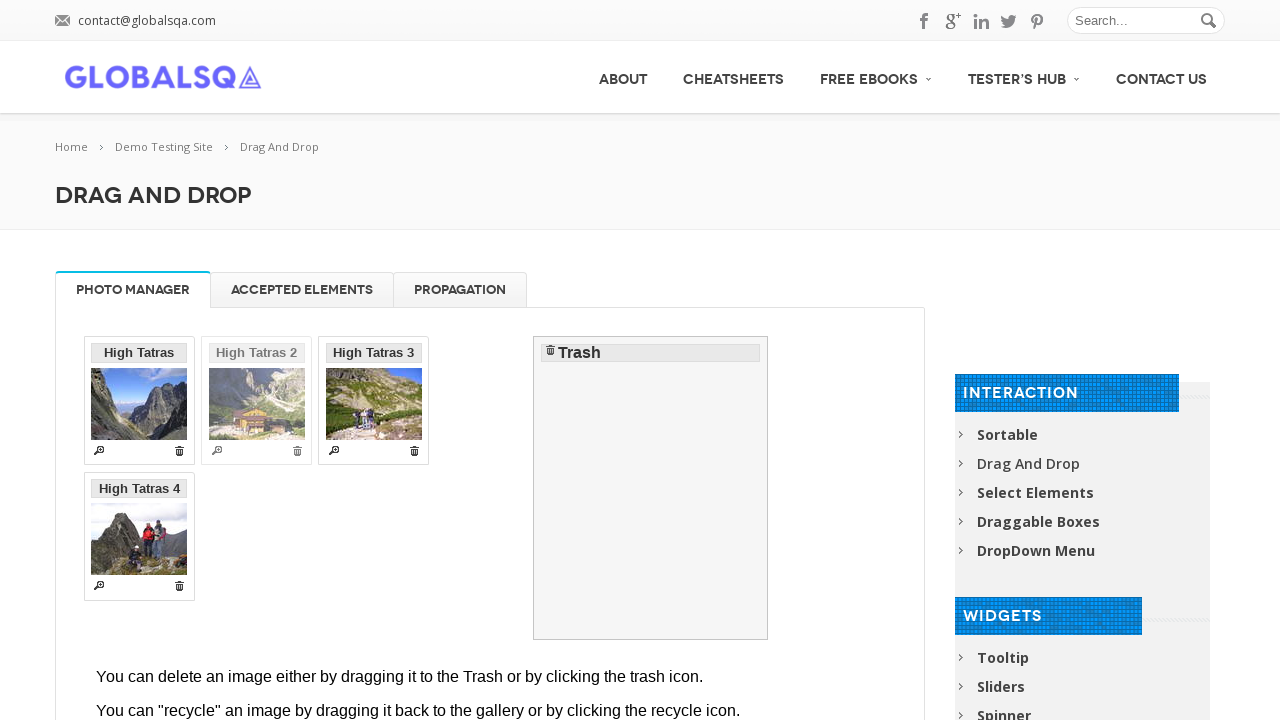

Dragged 'High Tatras 4' photo to trash at (651, 488)
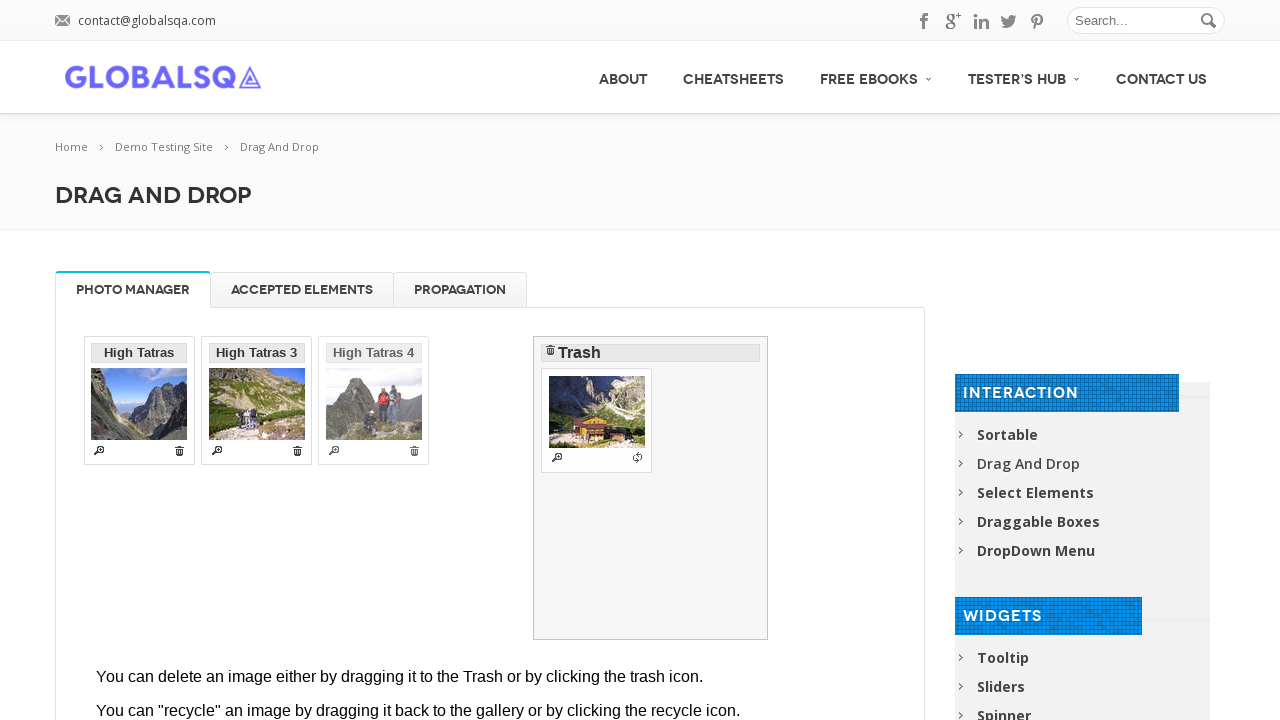

Verified both photos are now in the trash
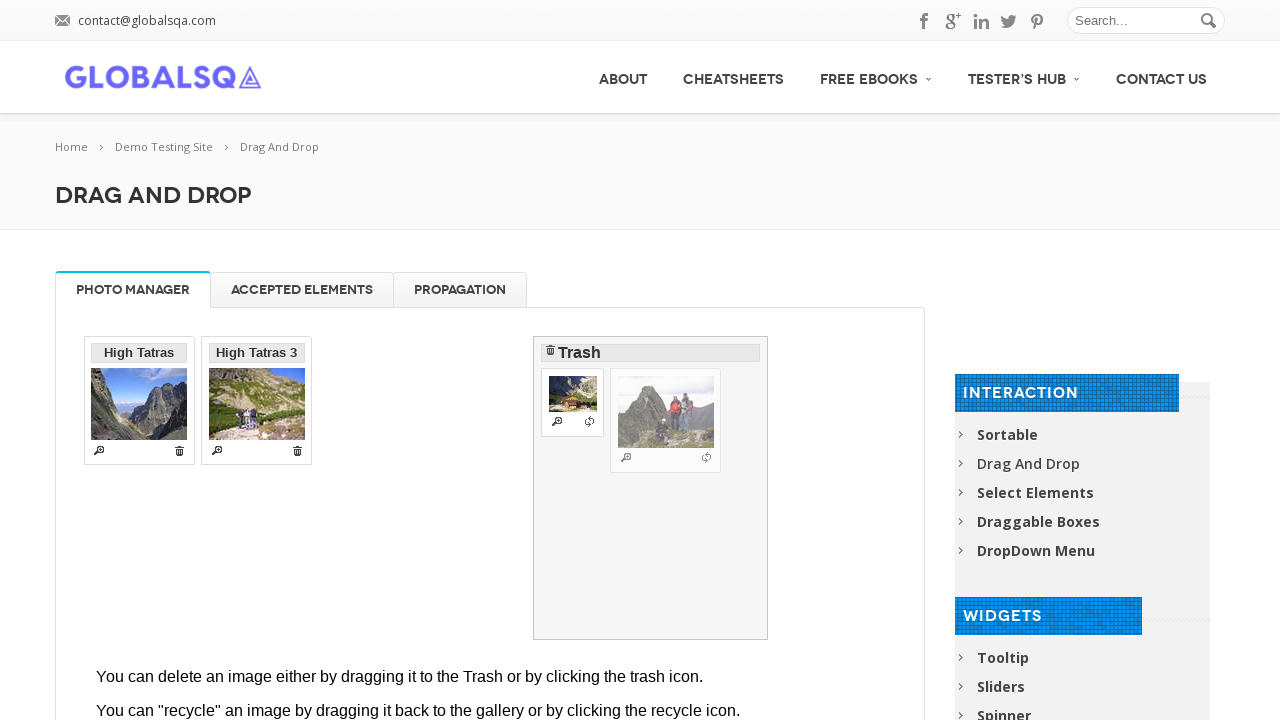

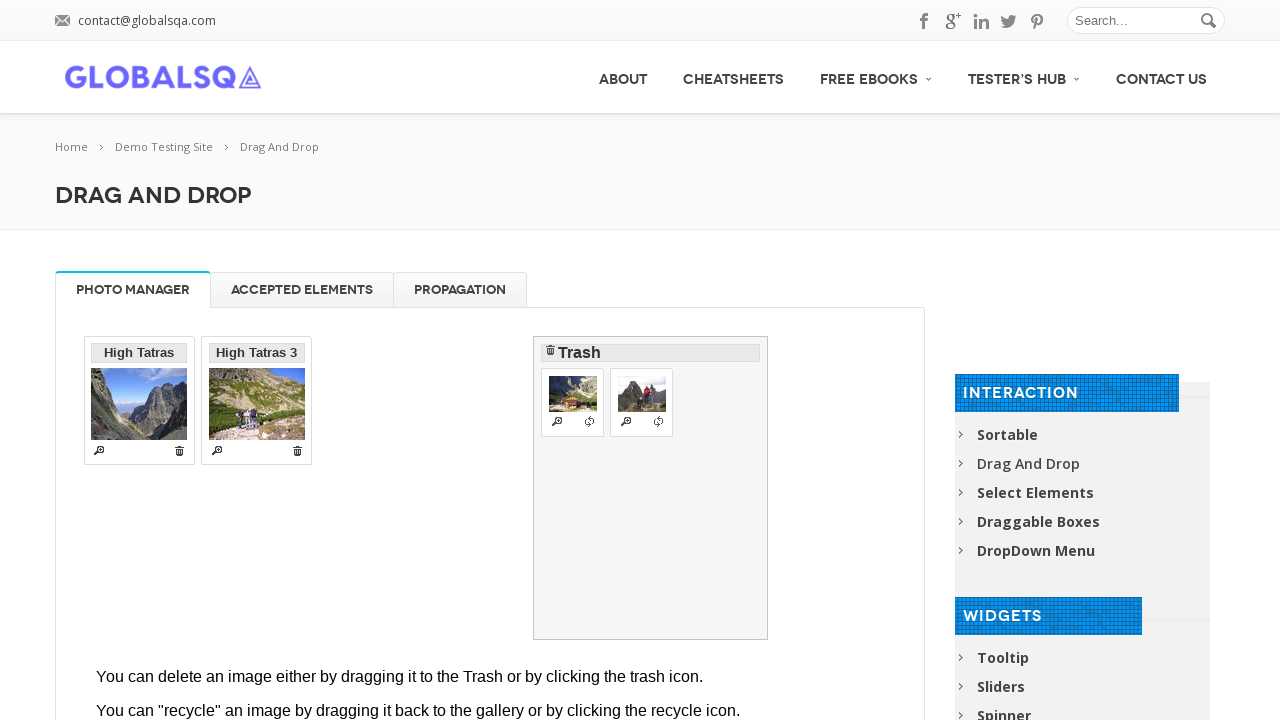